Tests AJAX functionality by clicking a button and waiting for dynamically loaded content to appear on the page.

Starting URL: http://uitestingplayground.com/ajax

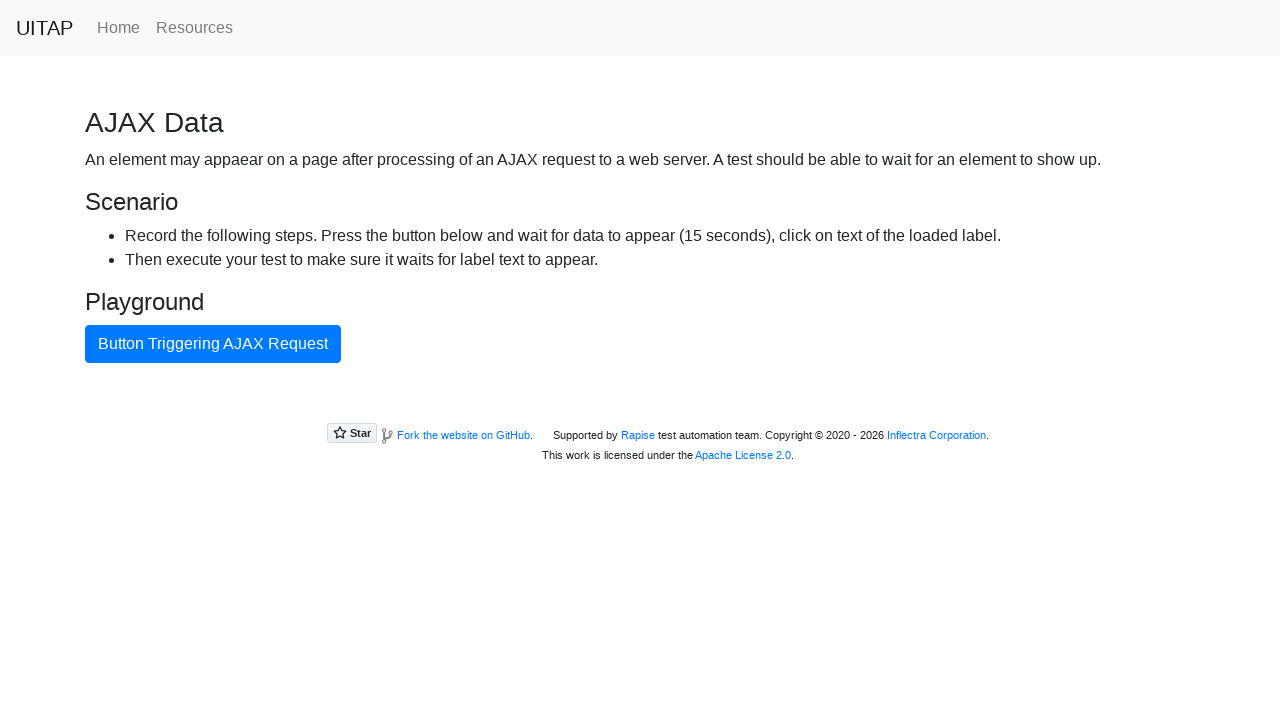

Clicked the AJAX button to trigger dynamic content loading at (213, 344) on #ajaxButton
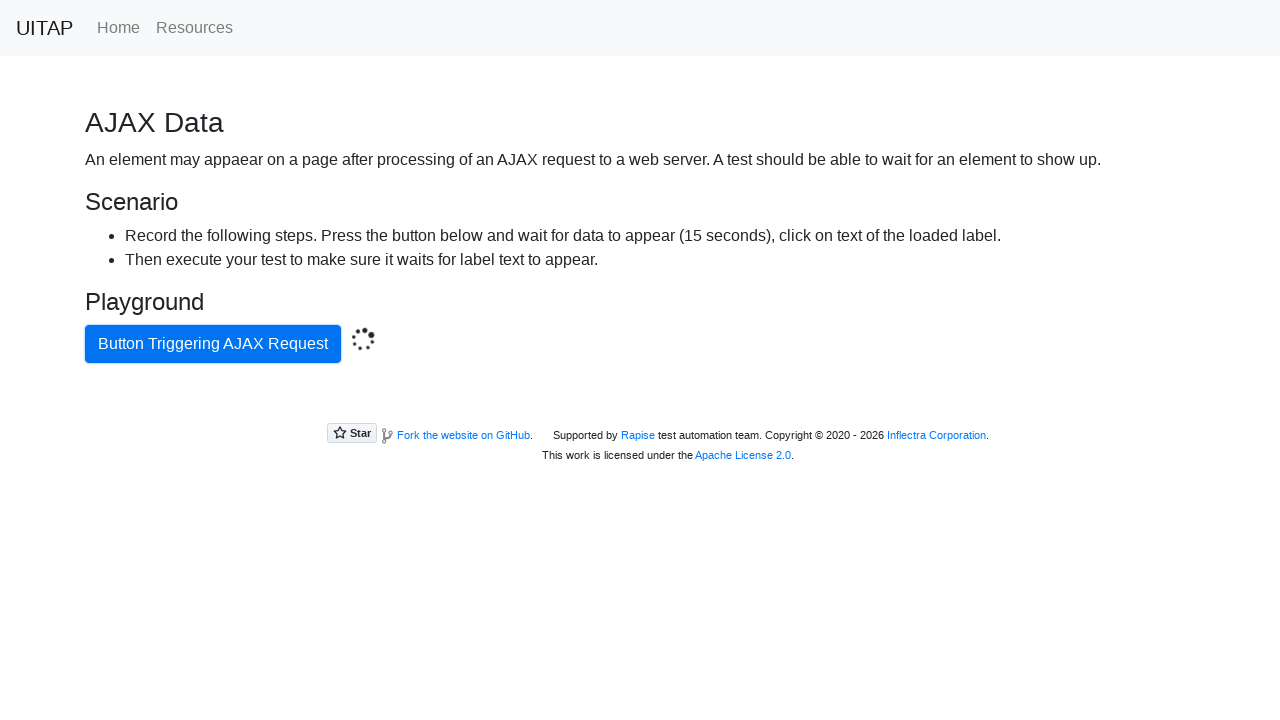

AJAX content loaded successfully with expected text 'Data loaded with AJAX get request.'
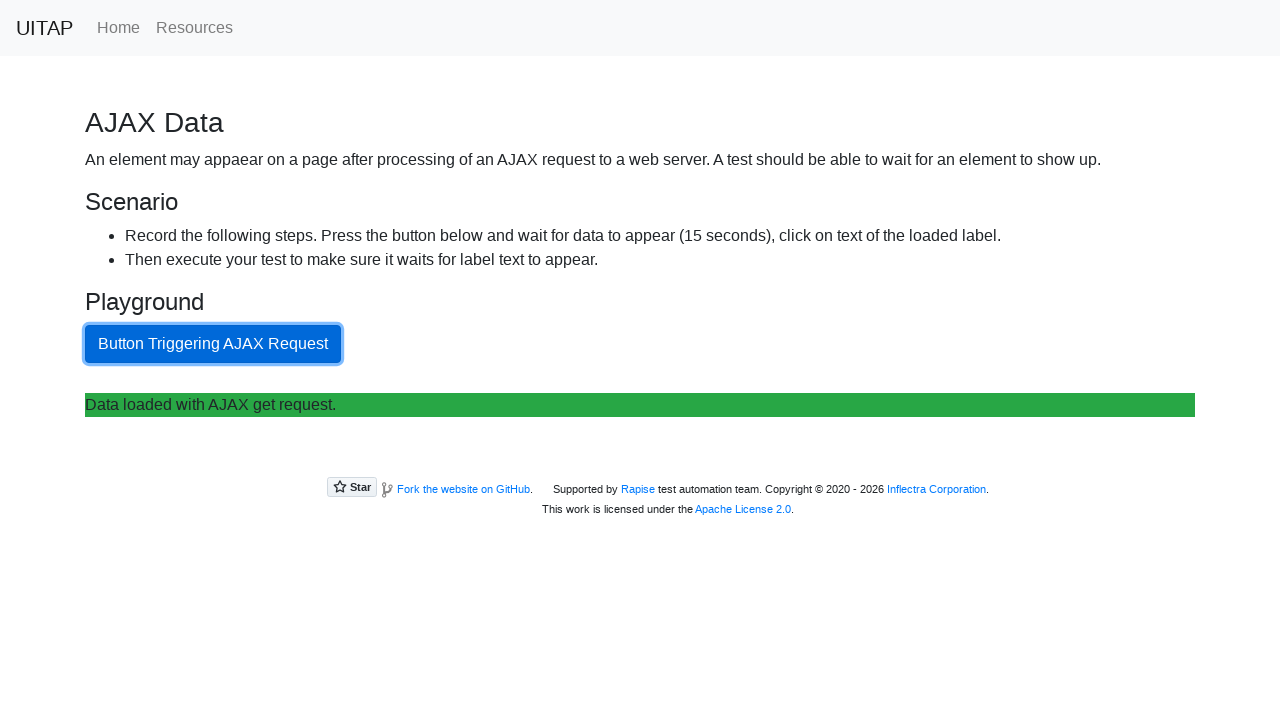

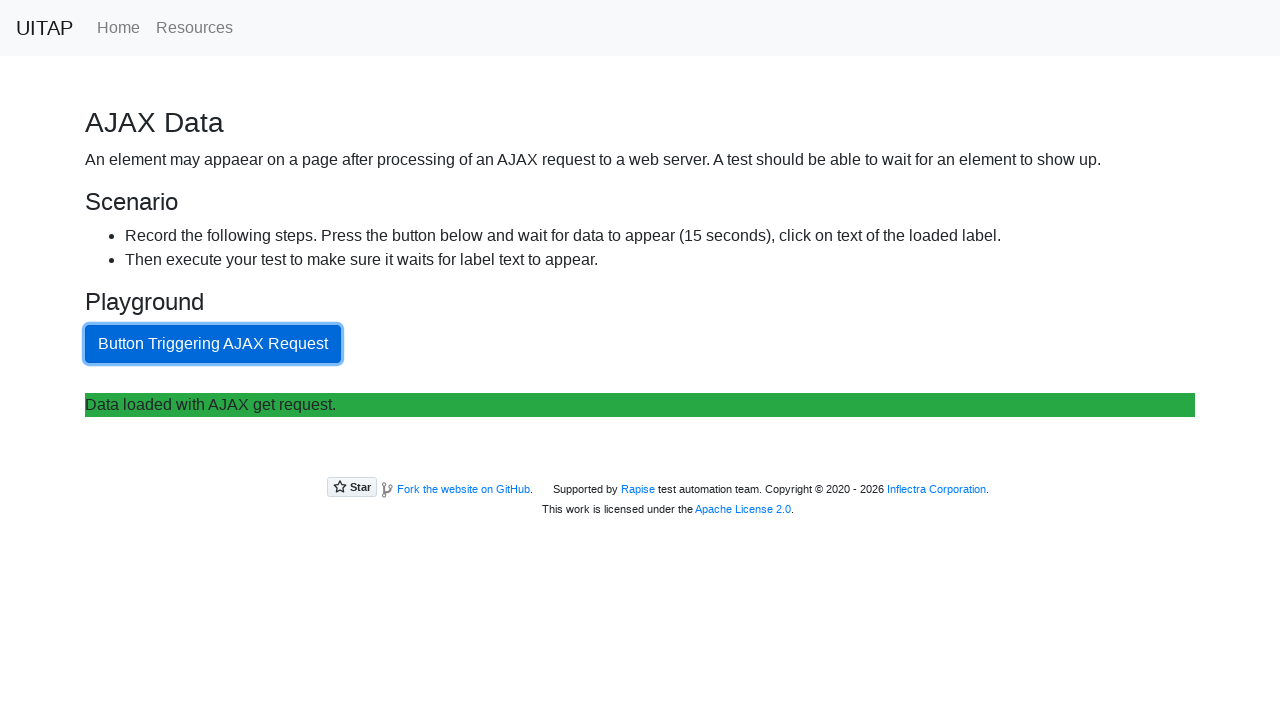